Tests JavaScript prompt alert handling by clicking a button that triggers a prompt, entering text into the prompt, and accepting it

Starting URL: https://demoqa.com/alerts

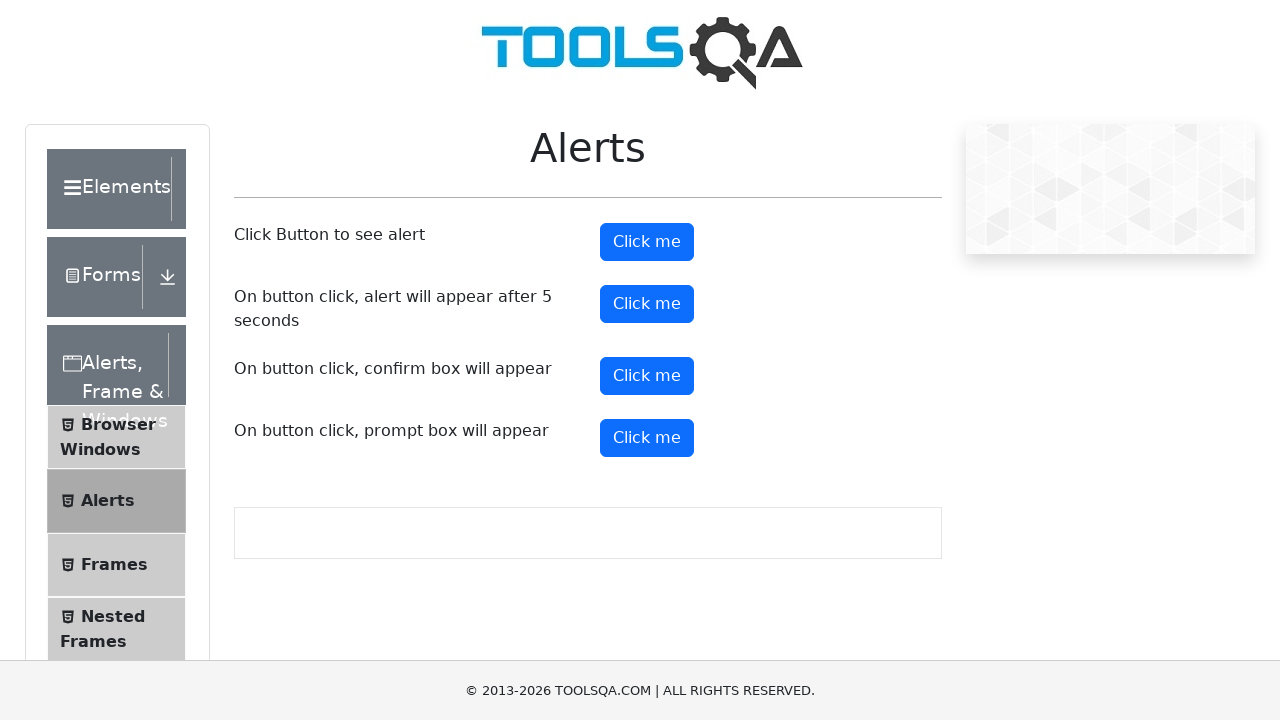

Set up dialog handler to accept prompt with 'zara'
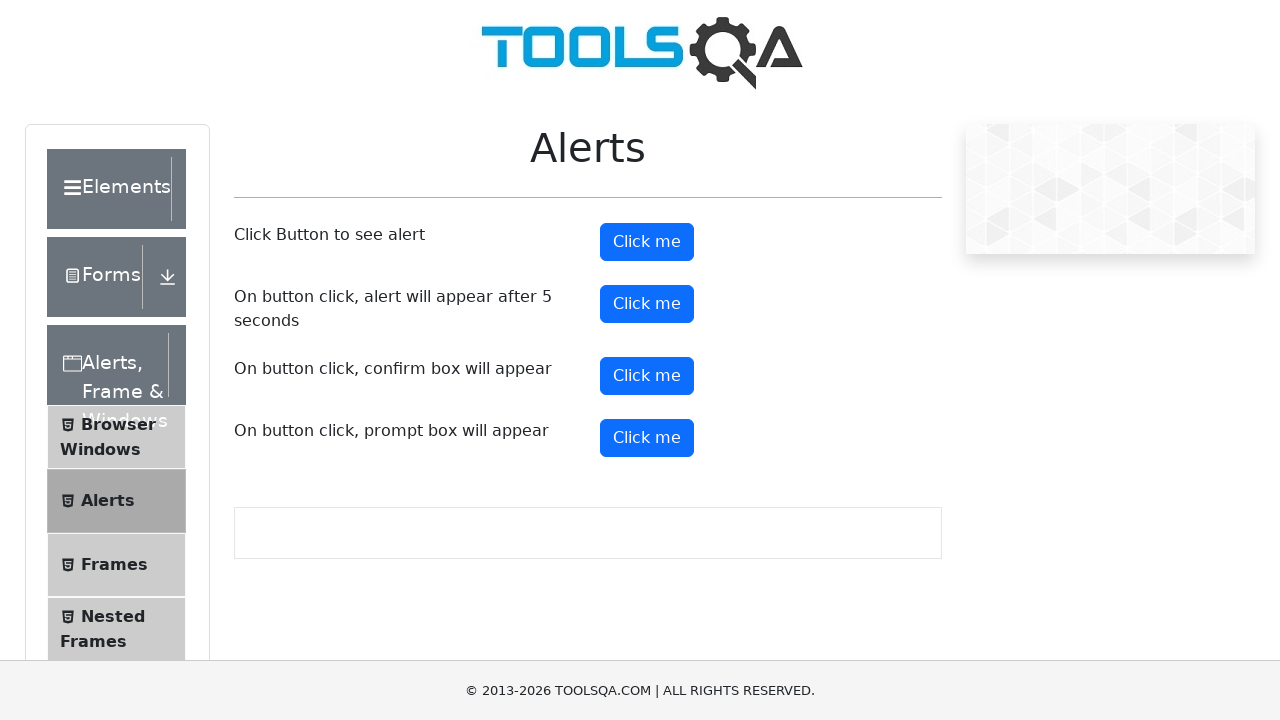

Clicked prompt button to trigger JavaScript alert at (647, 438) on button#promtButton
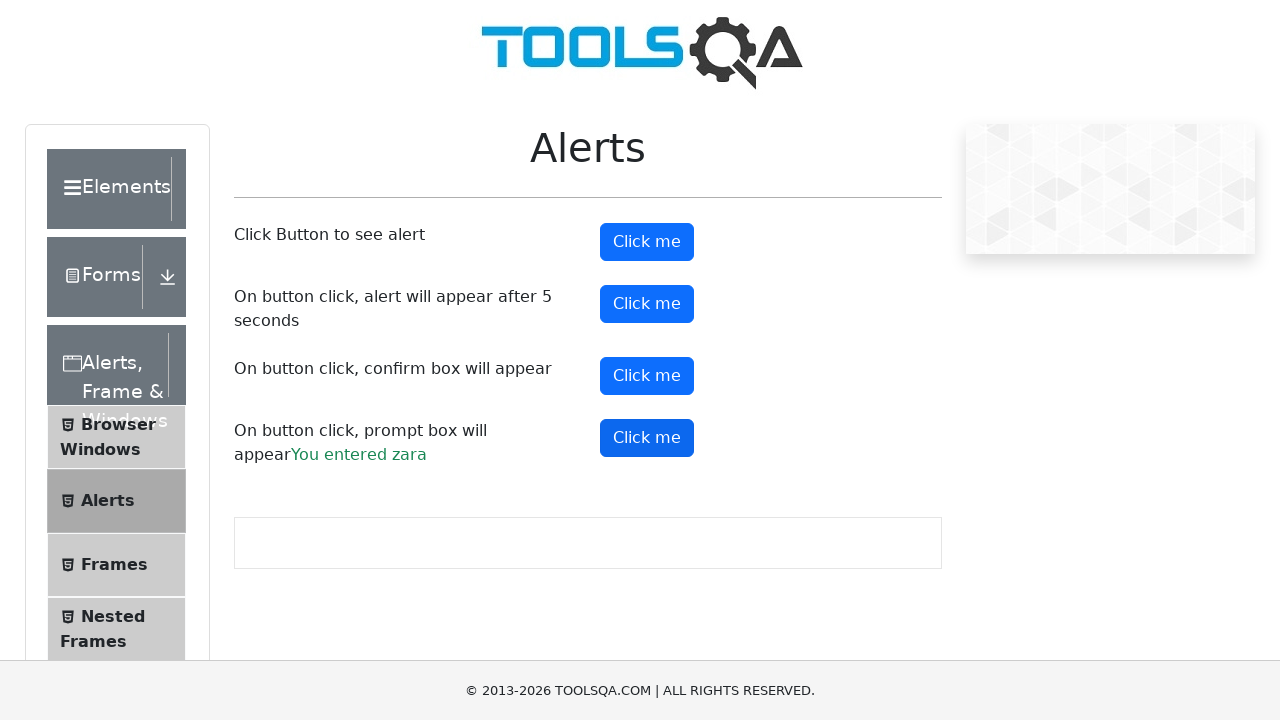

Prompt result text appeared, confirming prompt was accepted
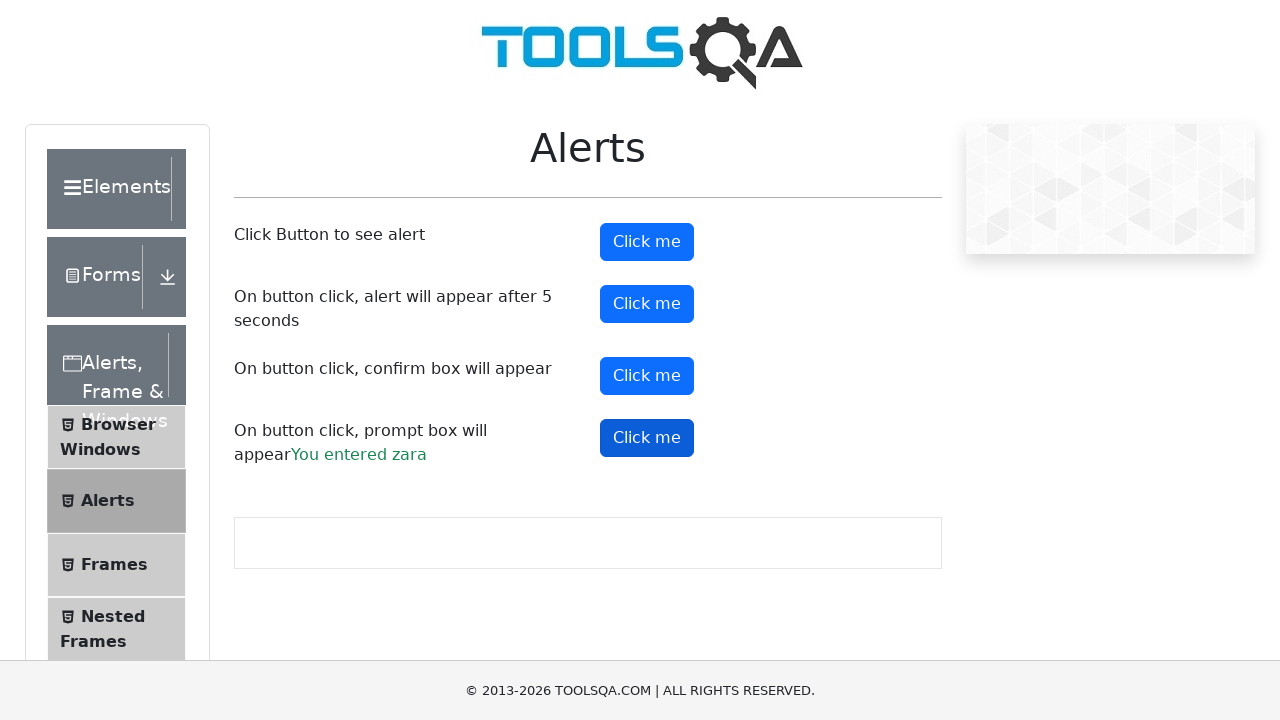

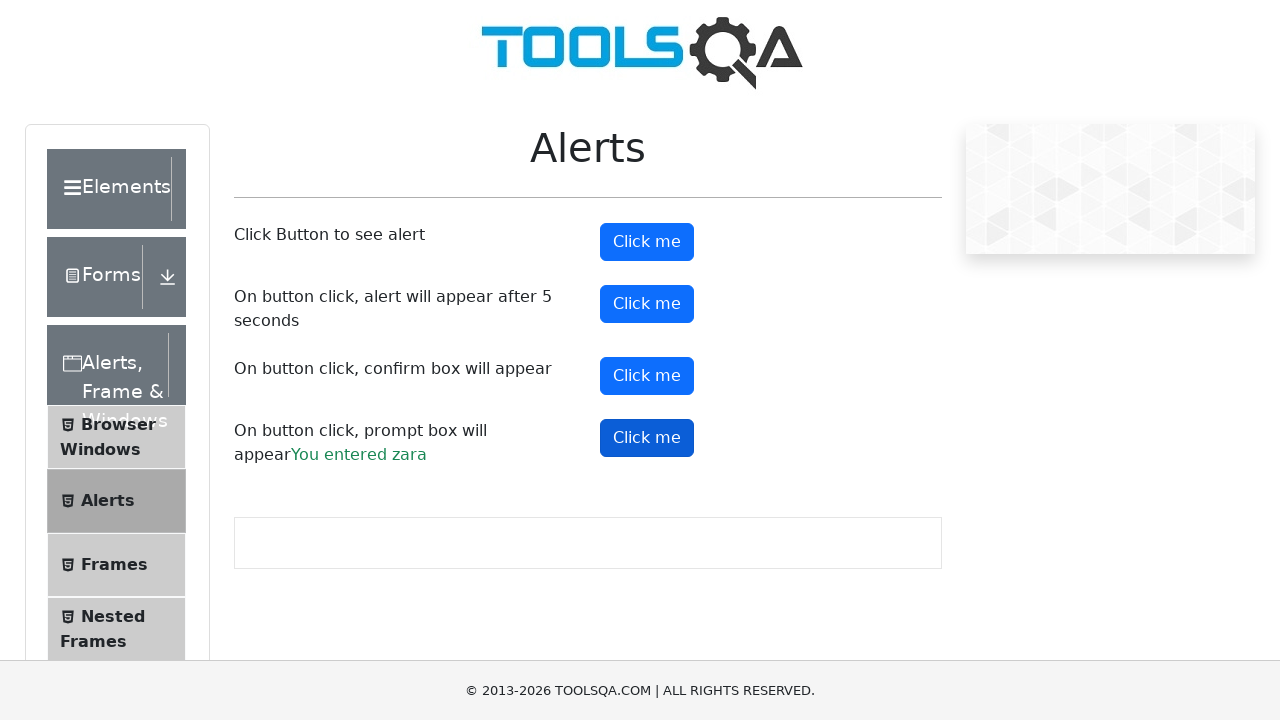